Tests checkbox functionality by checking and unchecking the "sunday" checkbox and verifying its state

Starting URL: https://testautomationpractice.blogspot.com/

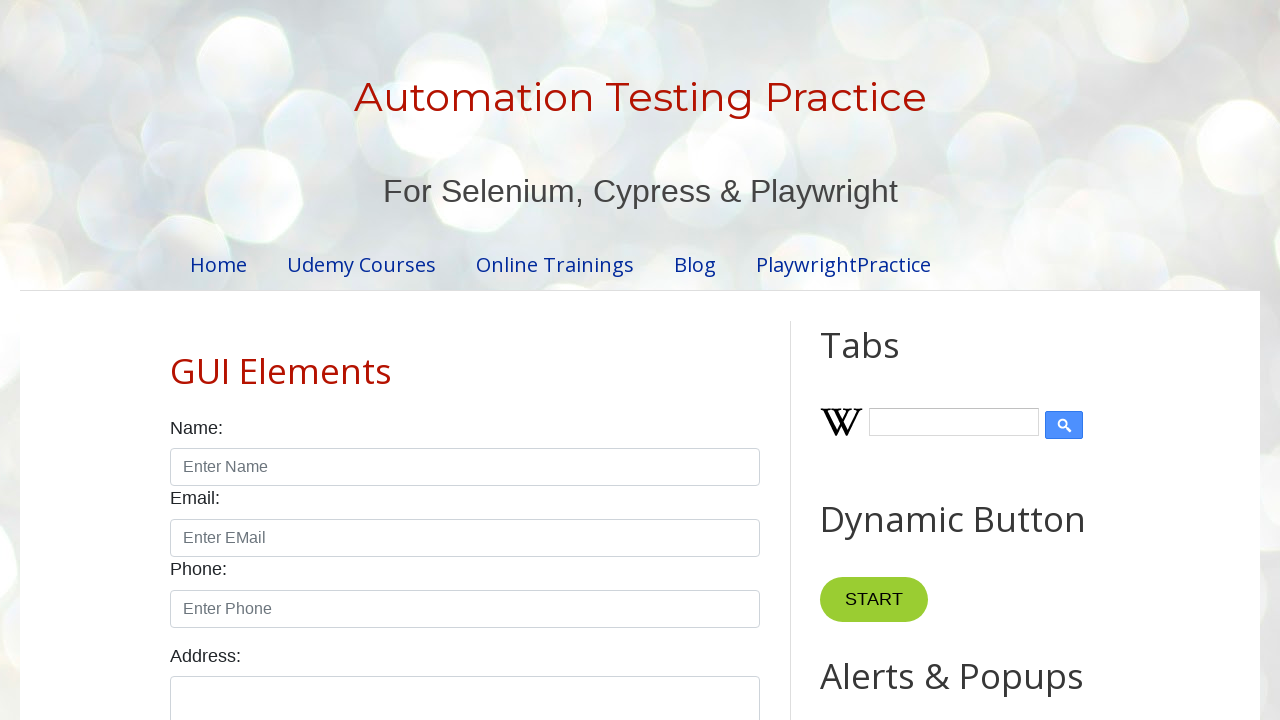

Located the Sunday checkbox element
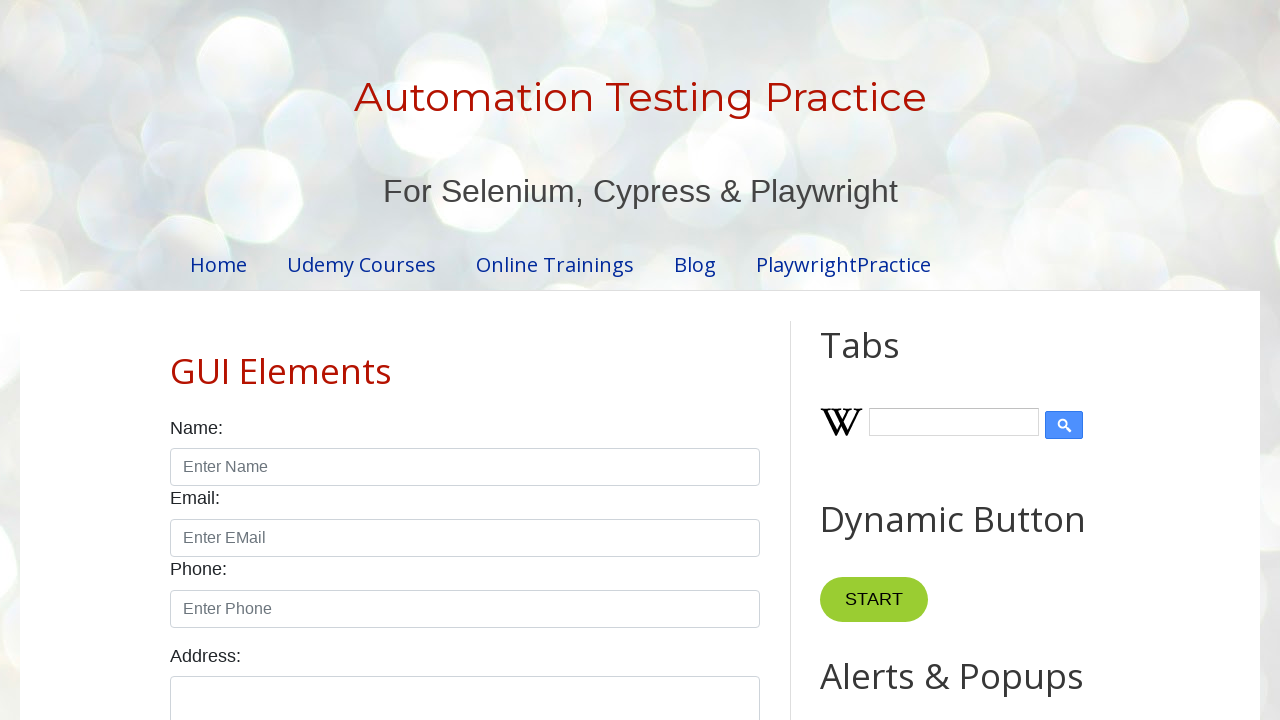

Checked the Sunday checkbox at (176, 360) on input[id="sunday"]
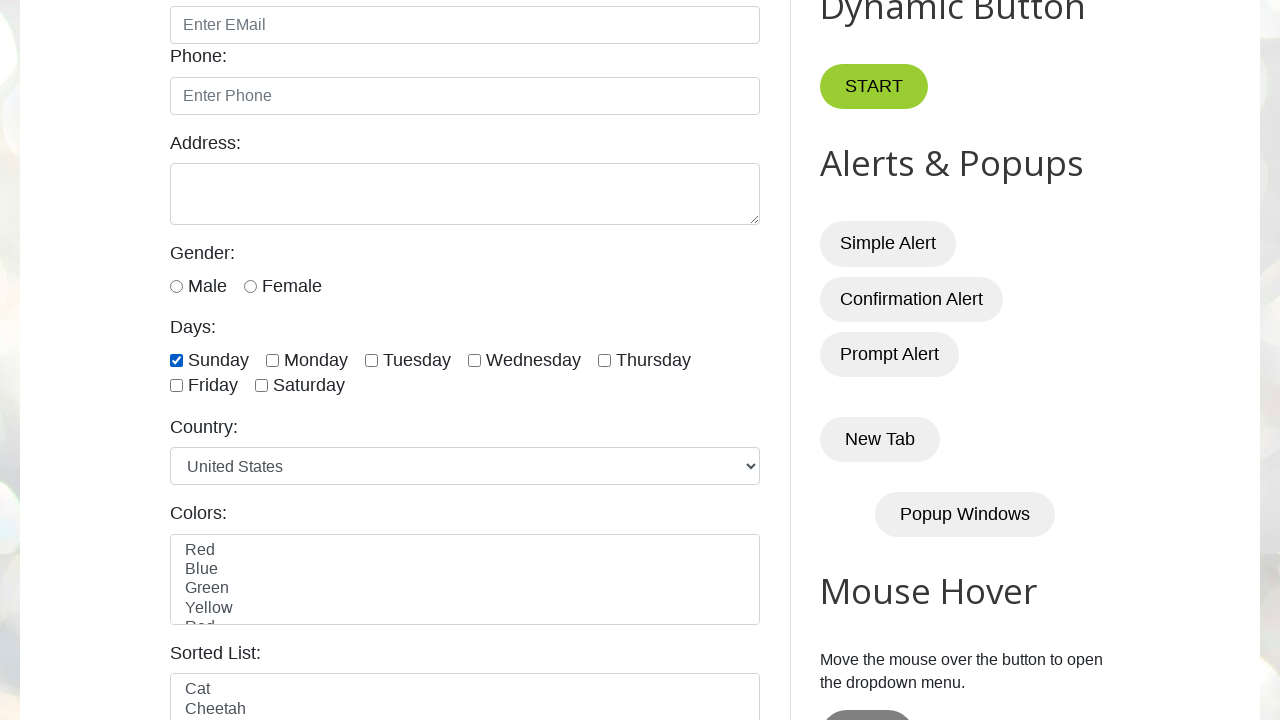

Verified that the Sunday checkbox is checked
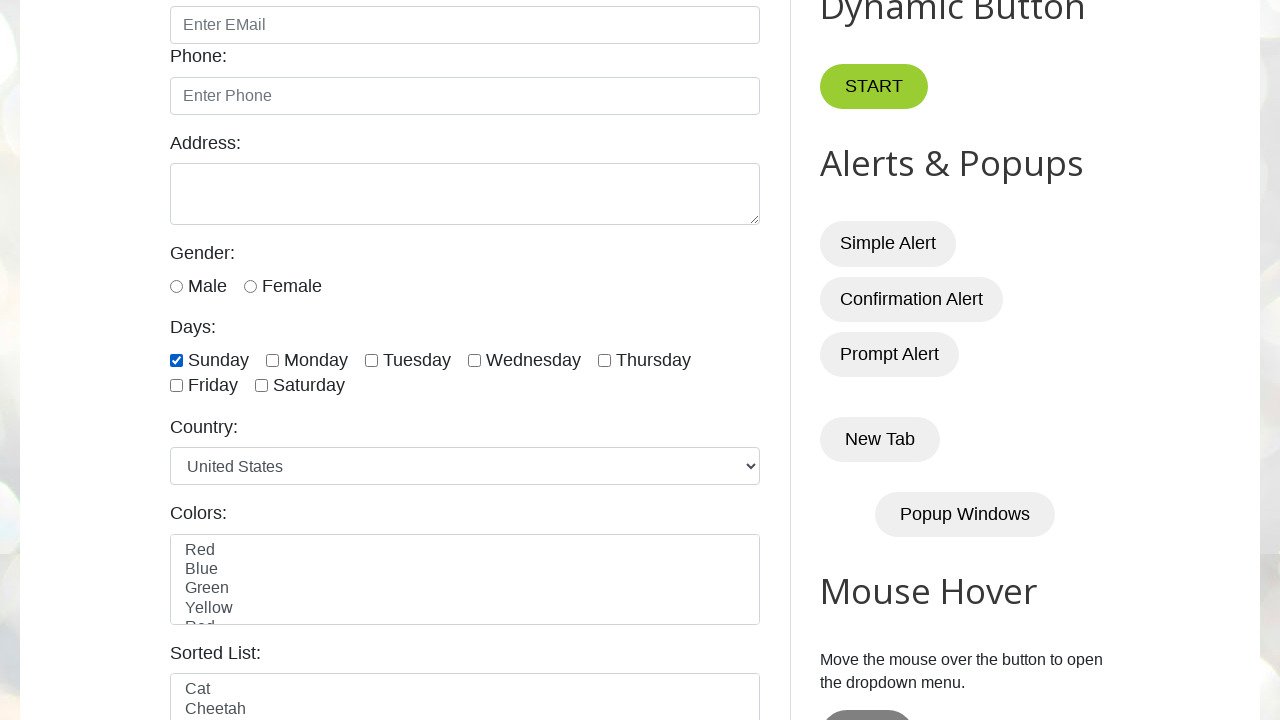

Unchecked the Sunday checkbox at (176, 360) on input[id="sunday"]
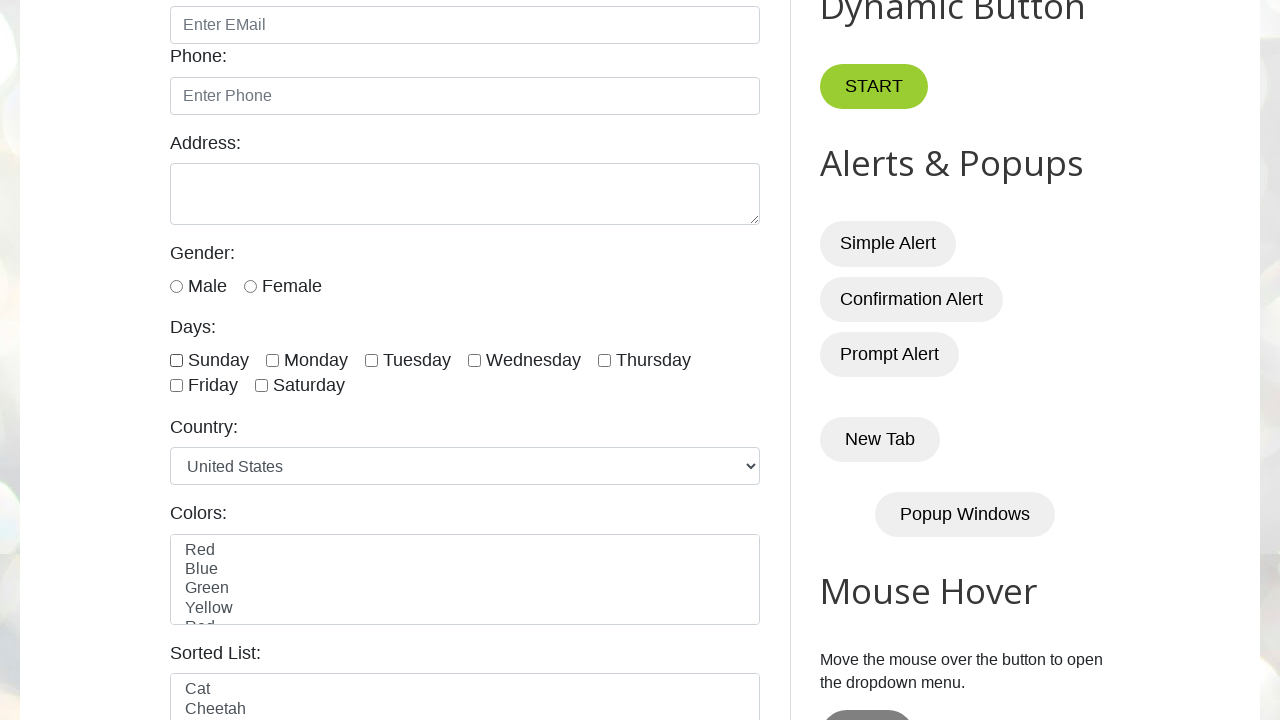

Verified that the Sunday checkbox is unchecked
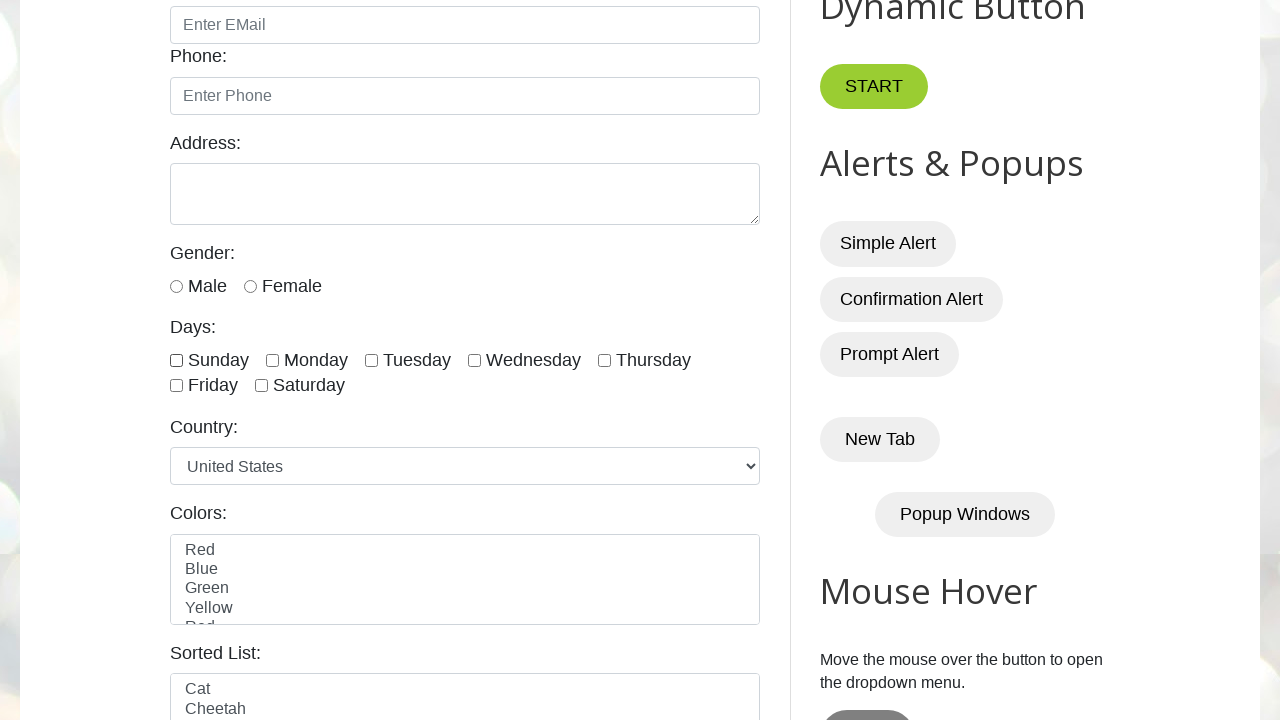

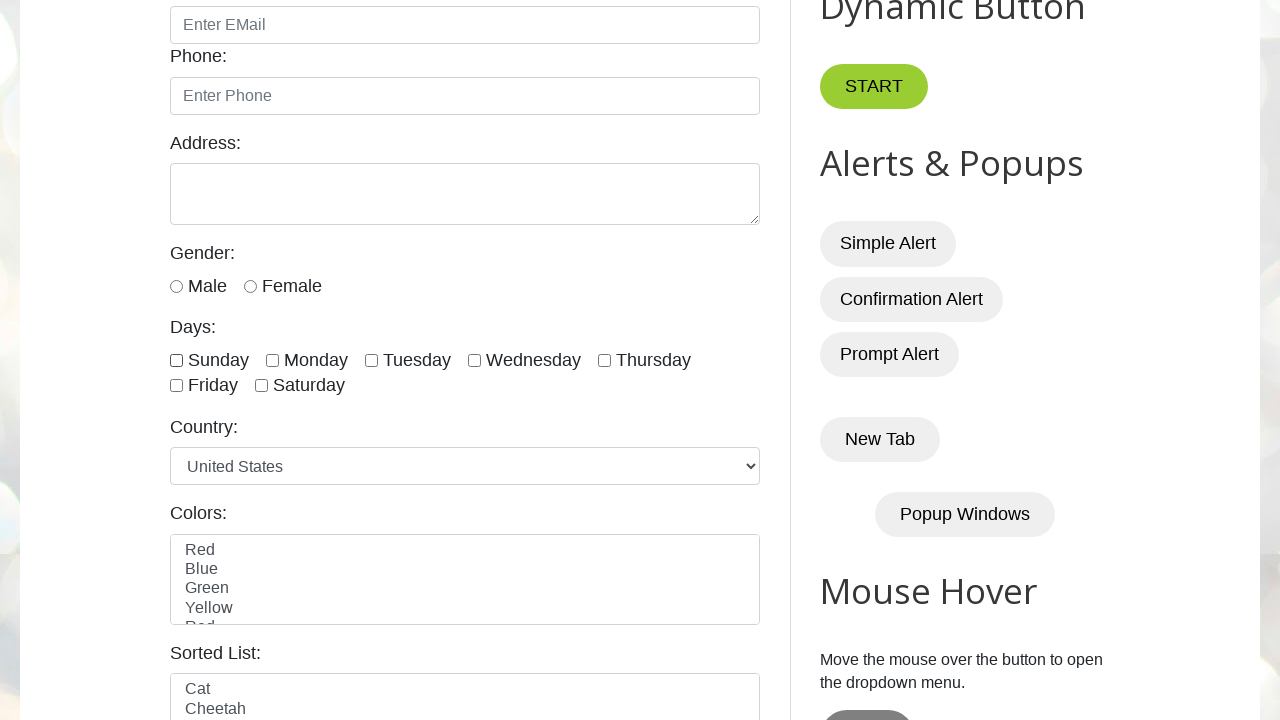